Tests JavaScript alert handling by clicking a button to trigger an alert and then accepting it

Starting URL: https://the-internet.herokuapp.com/javascript_alerts

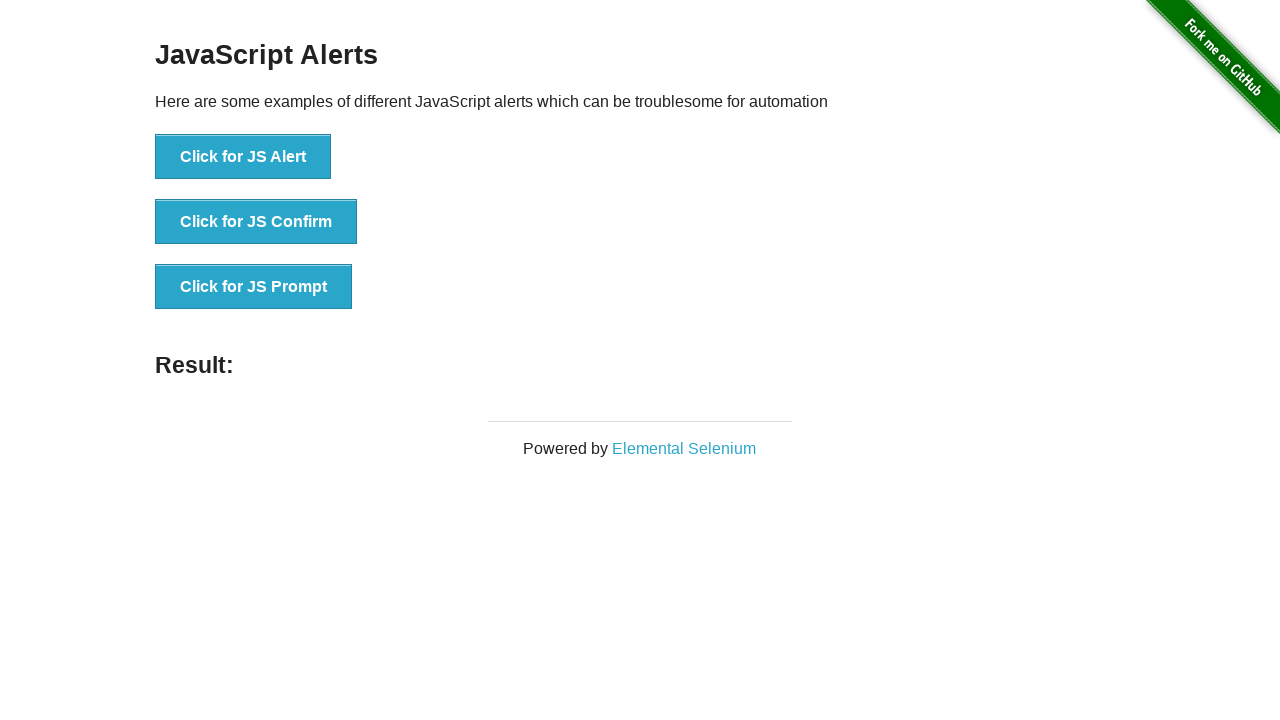

Clicked button to trigger JavaScript alert at (243, 157) on button:has-text('Click for JS Alert')
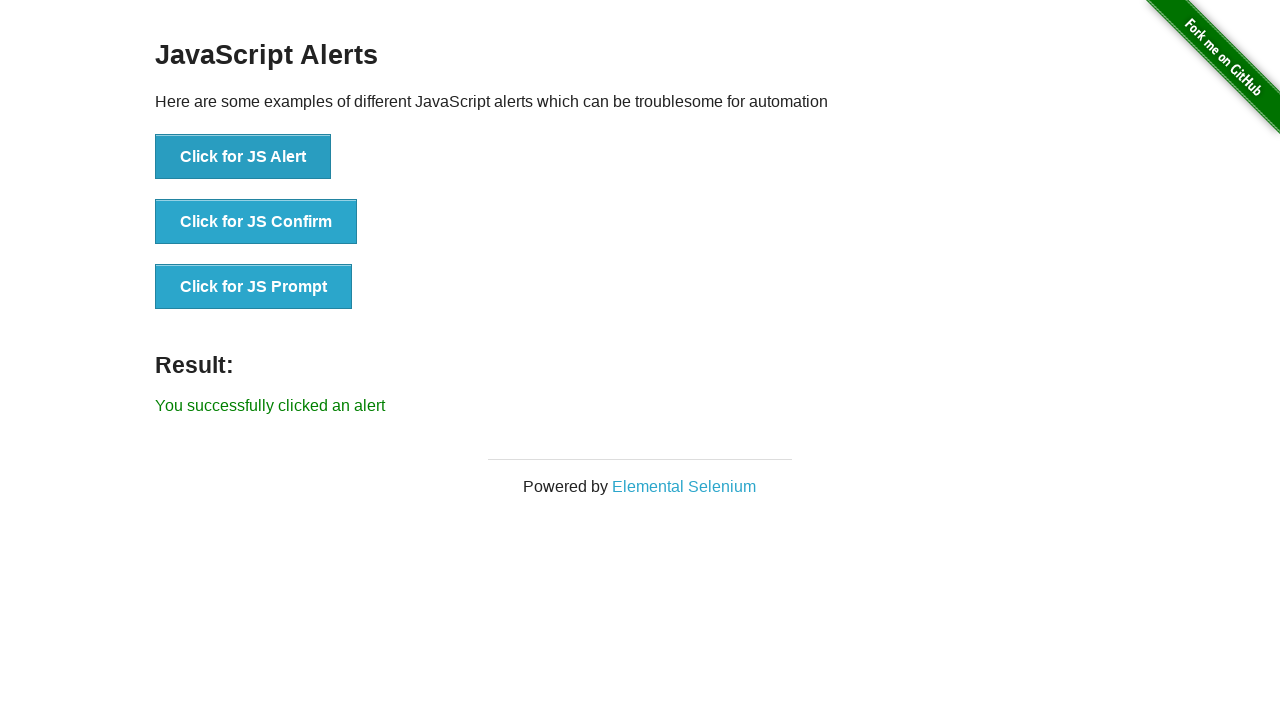

Set up dialog handler to accept alerts
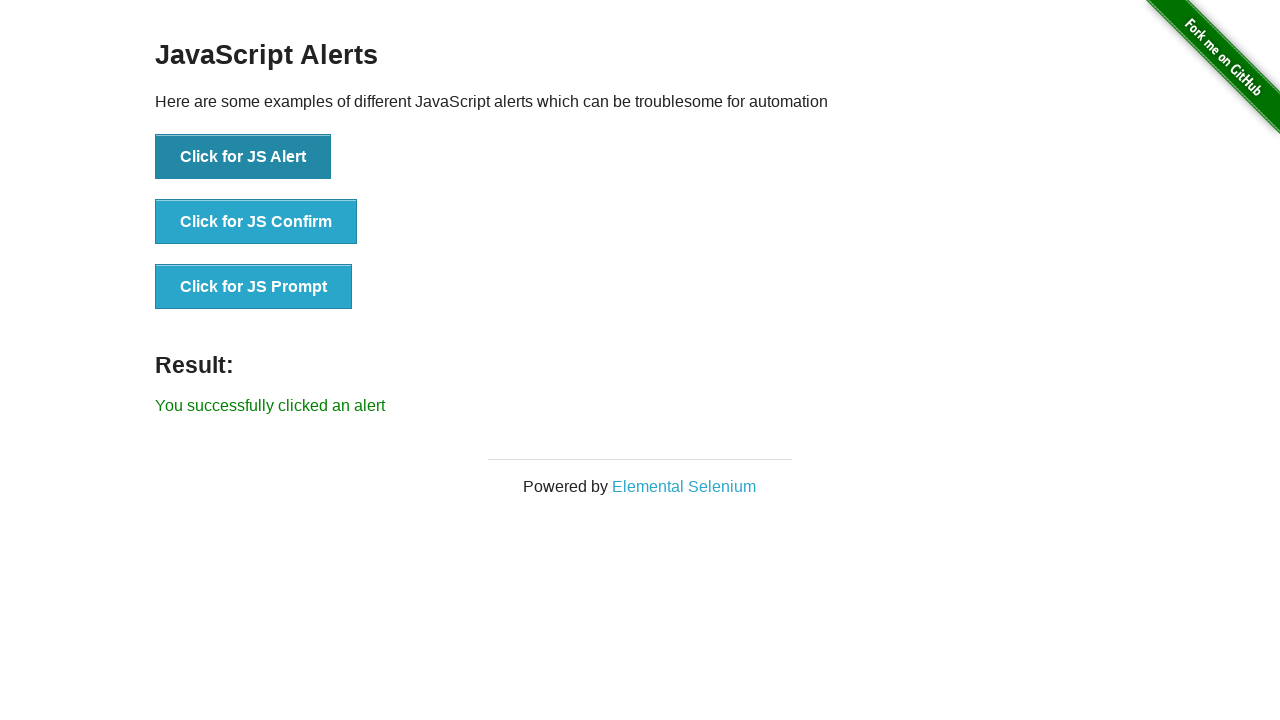

Clicked button again to trigger and verify alert handling at (243, 157) on button:has-text('Click for JS Alert')
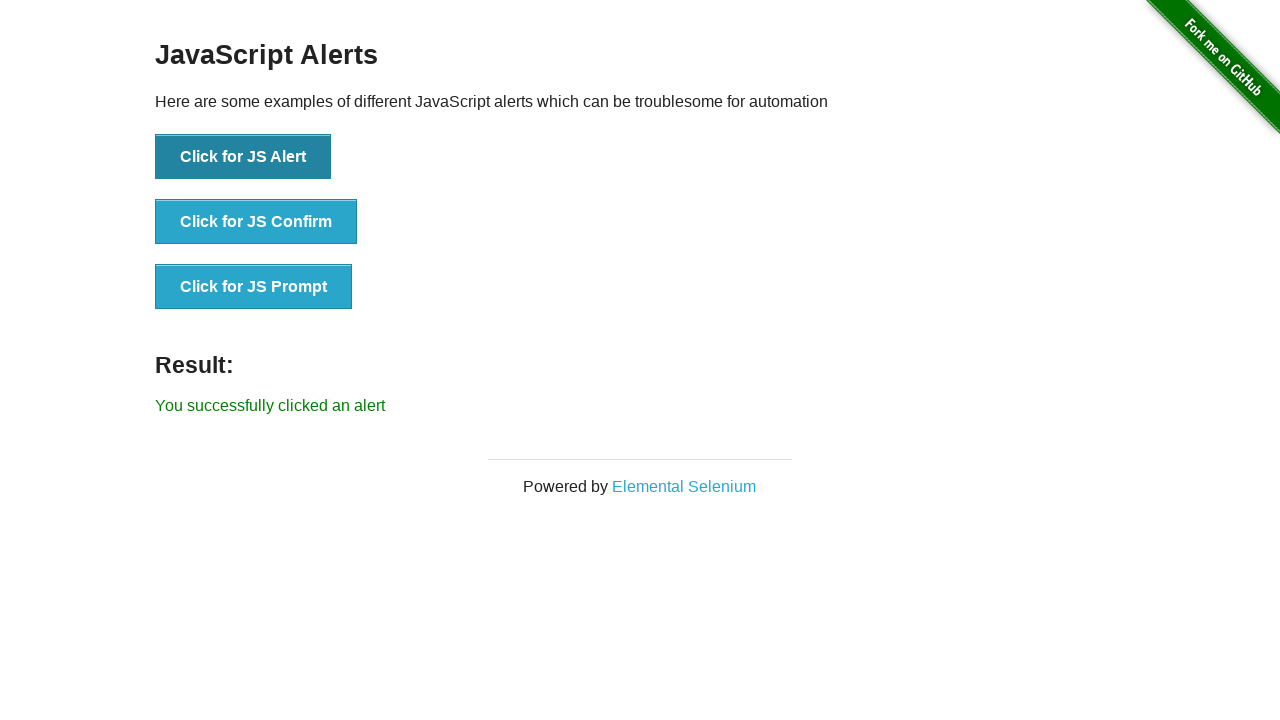

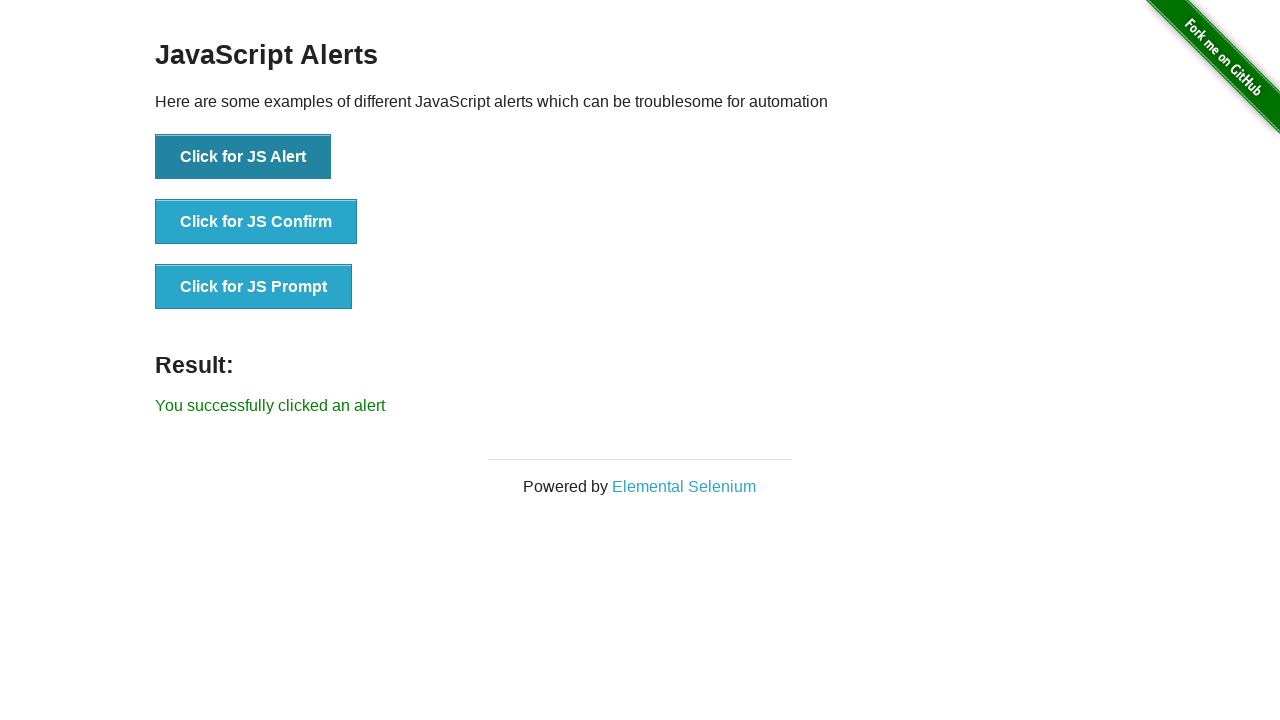